Tests dismissing a JavaScript confirm dialog by clicking a button and verifying the cancel action

Starting URL: https://automationfc.github.io/basic-form/index.html

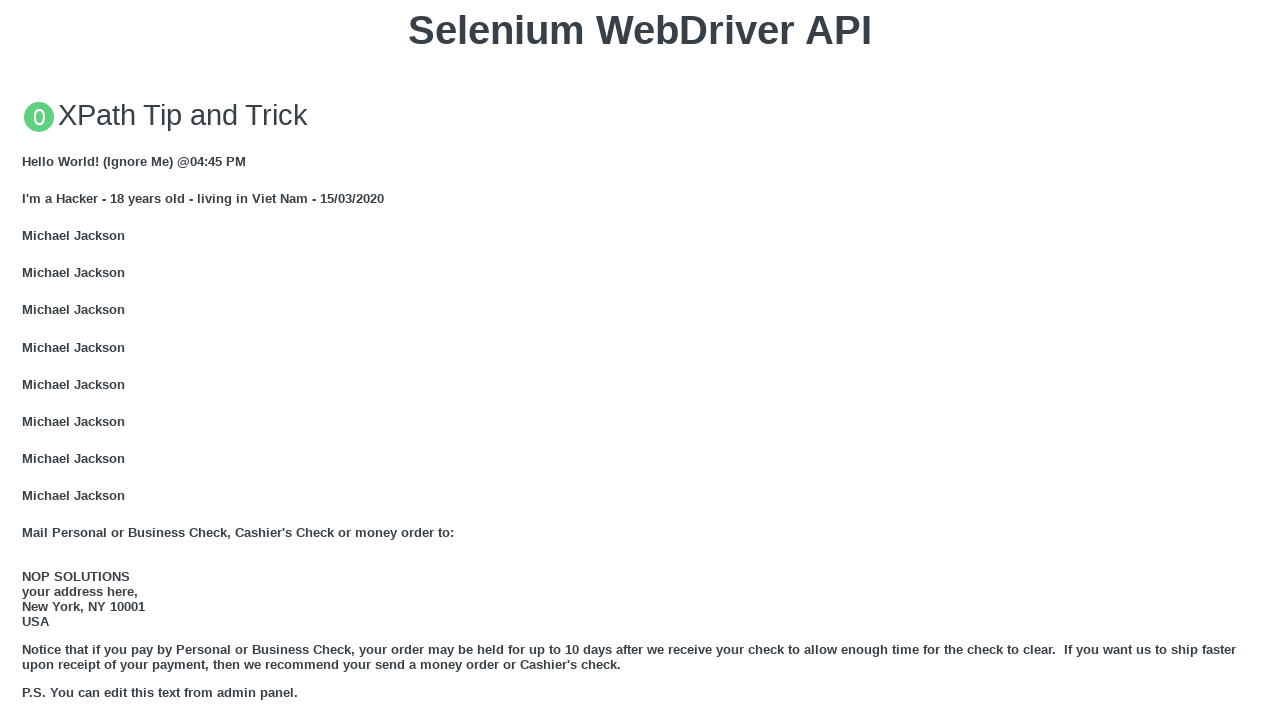

Navigated to basic form page
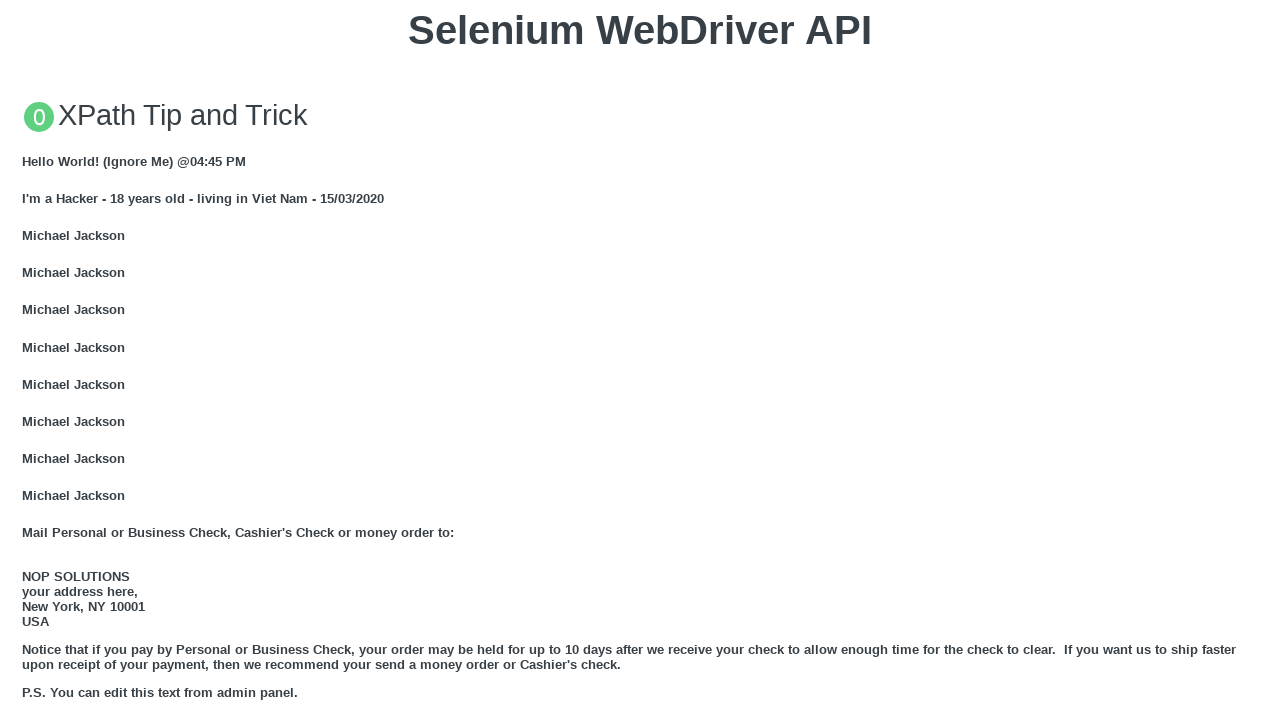

Clicked 'Click for JS Confirm' button to trigger confirm dialog at (640, 360) on button:has-text('Click for JS Confirm')
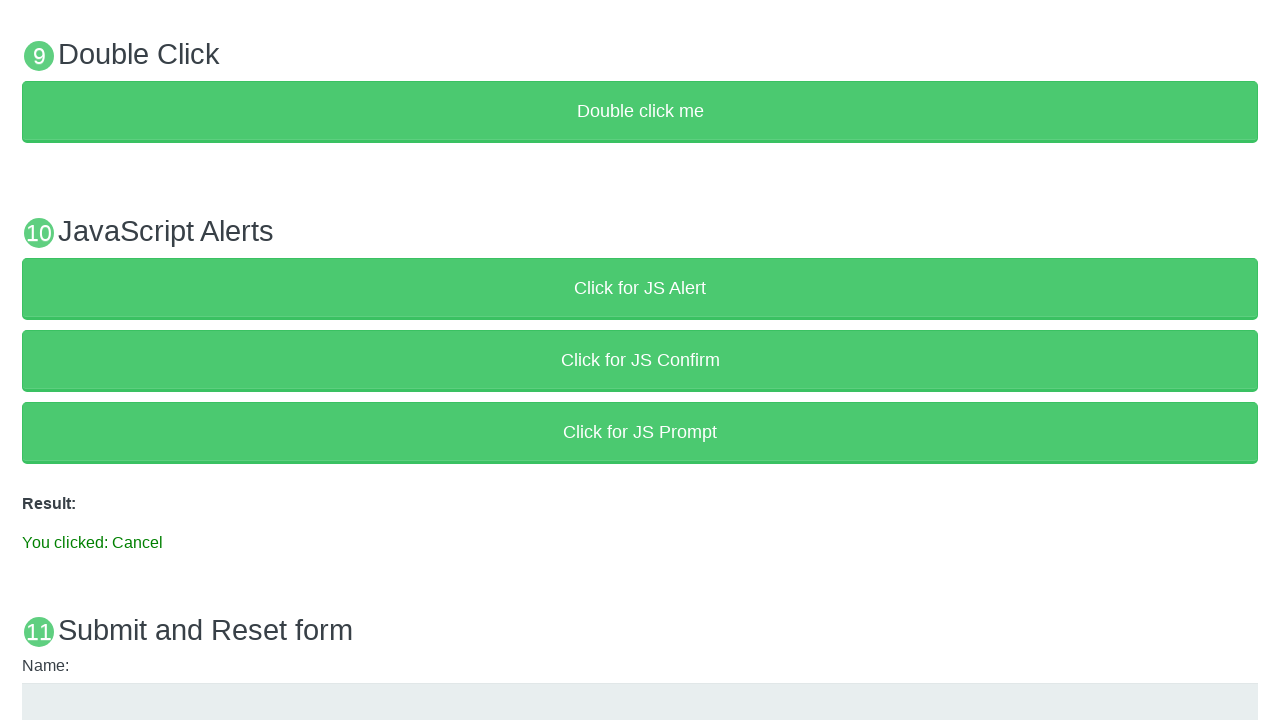

Set up dialog handler to dismiss confirm dialog
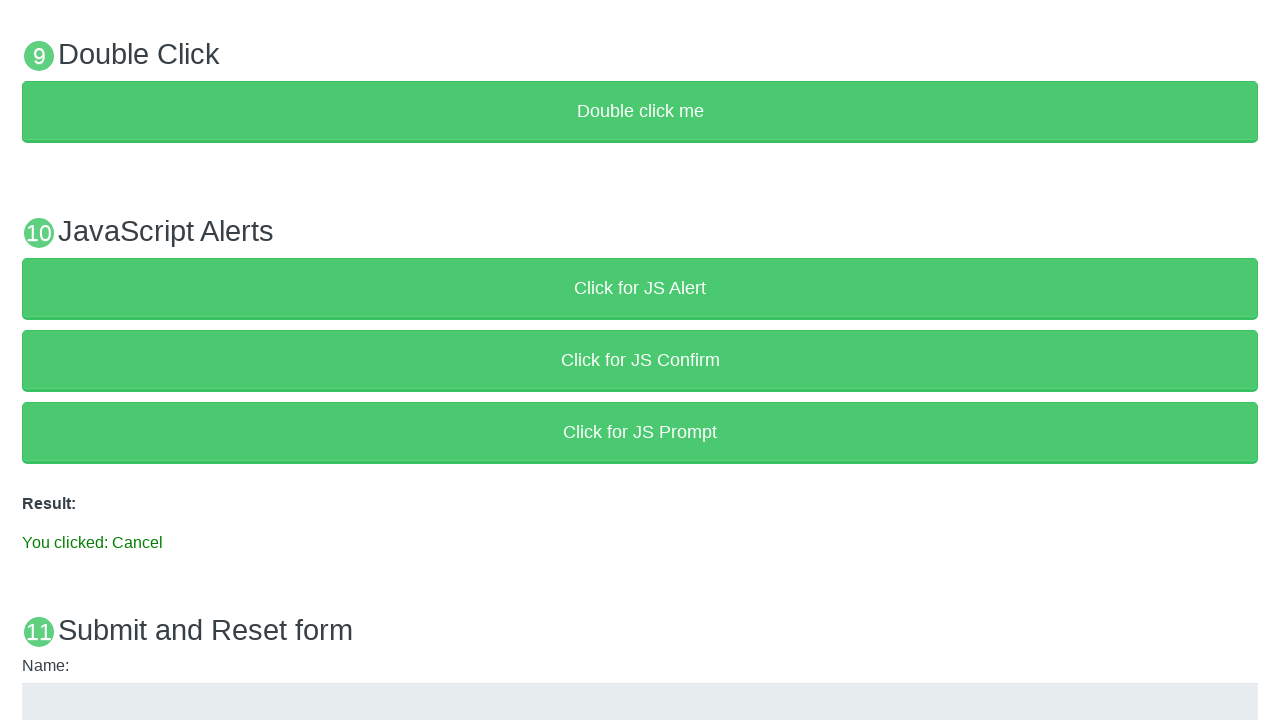

Retrieved result text from page
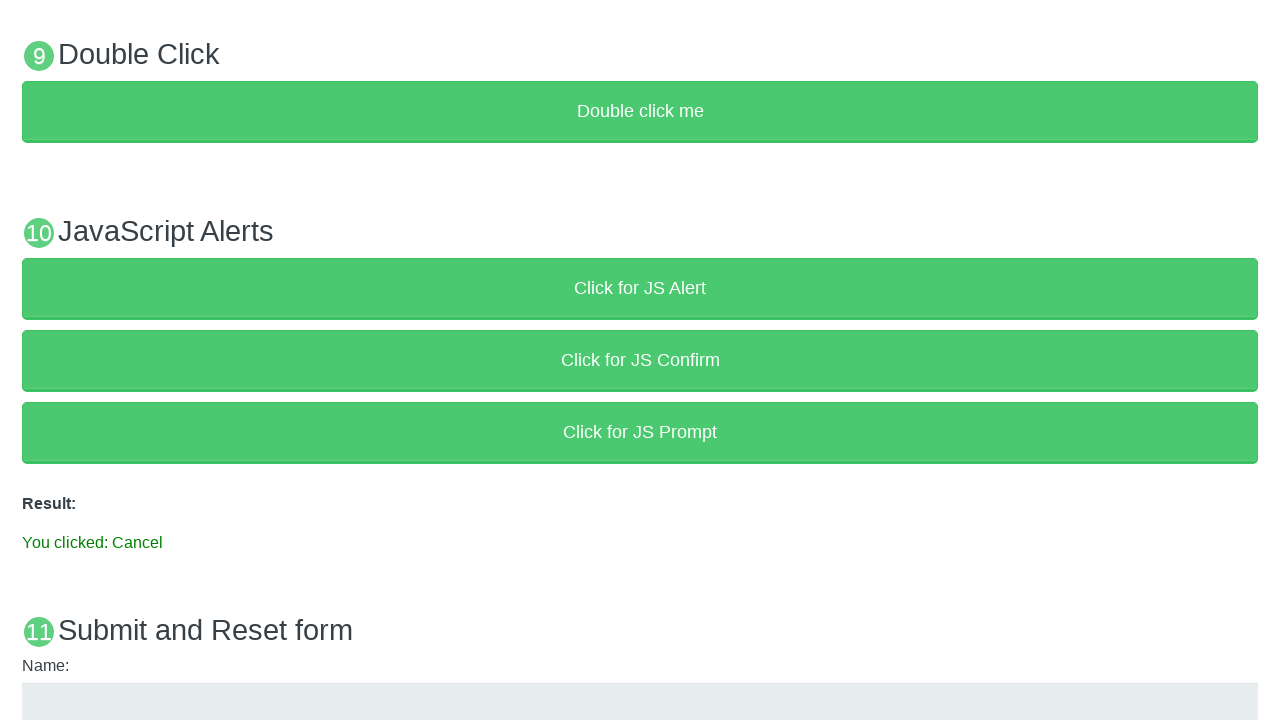

Verified result text equals 'You clicked: Cancel'
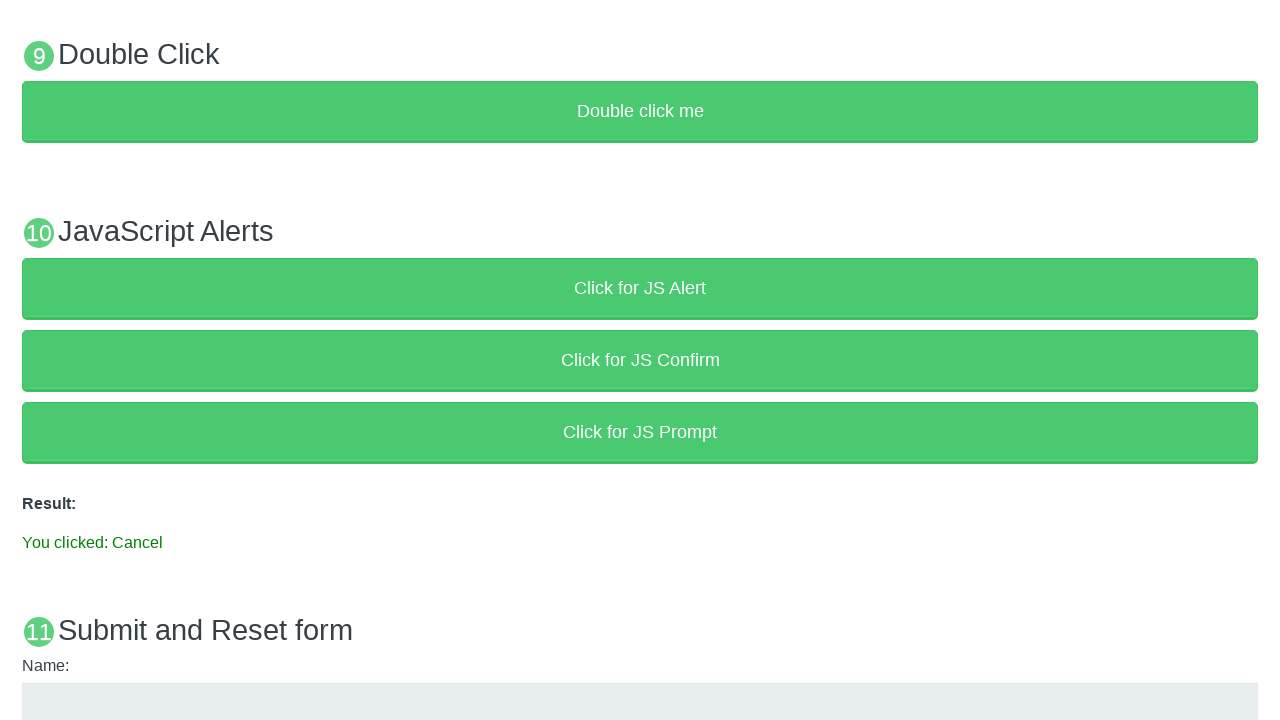

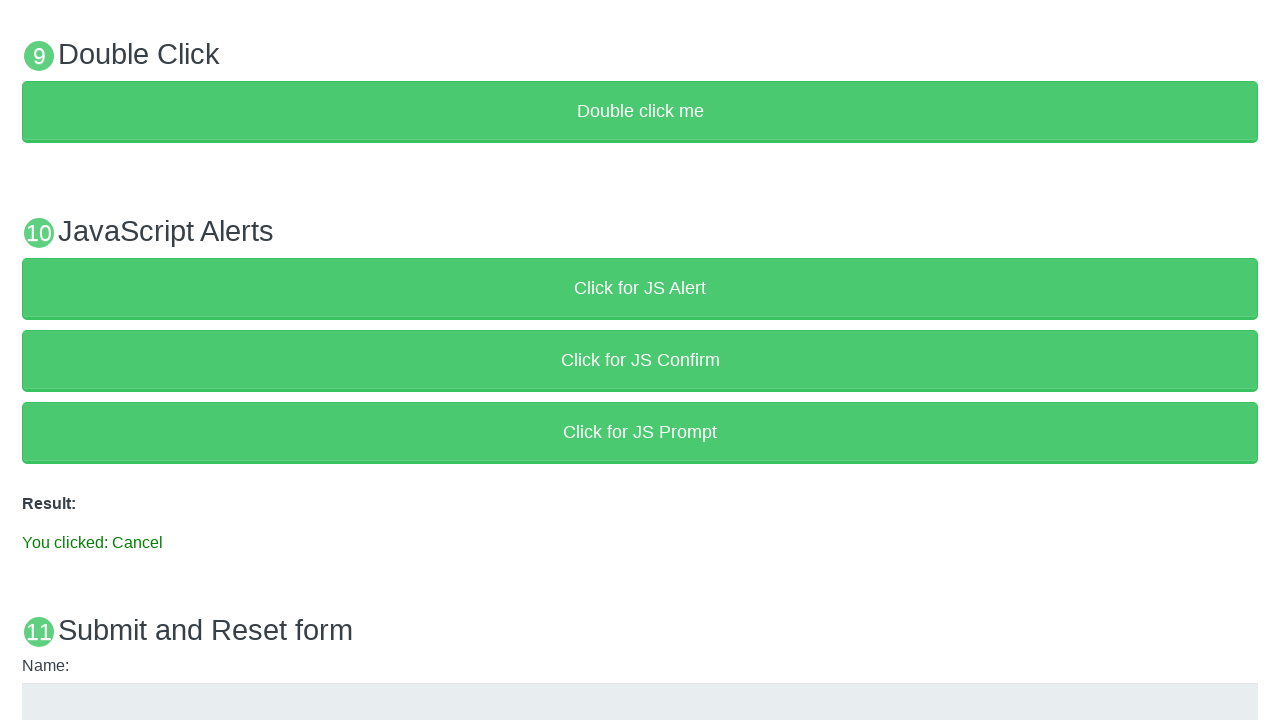